Tests the homepage carousel navigation by clicking the right arrow multiple times to browse featured content

Starting URL: https://store.steampowered.com/

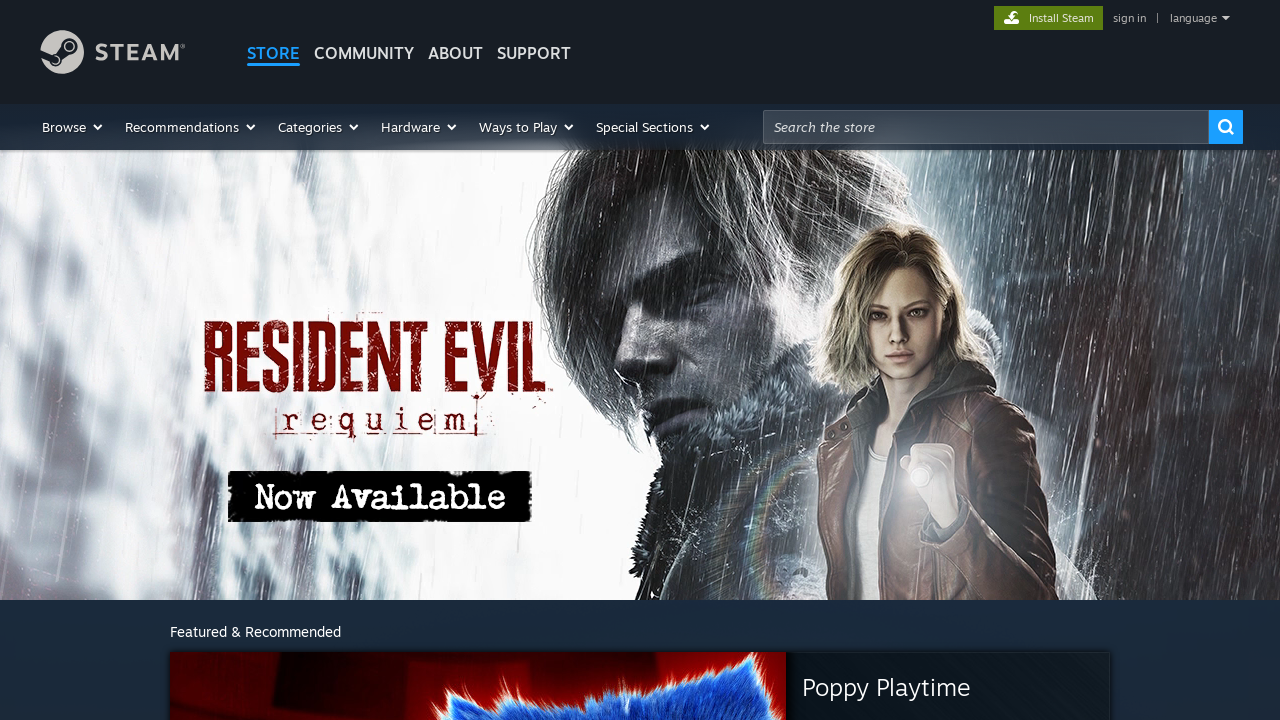

Waited for carousel container to load on Steam homepage
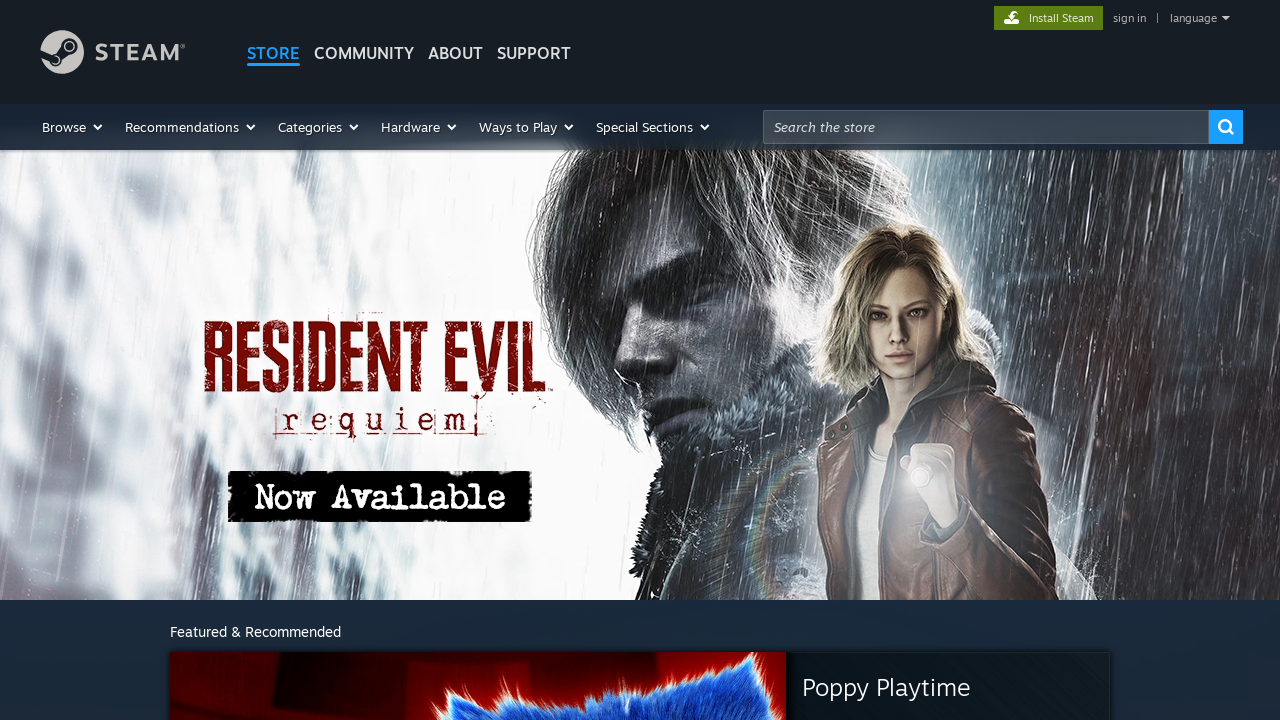

Clicked right arrow on carousel (first time) at (1134, 360) on .home_cluster_ctn.home_ctn .arrow.right
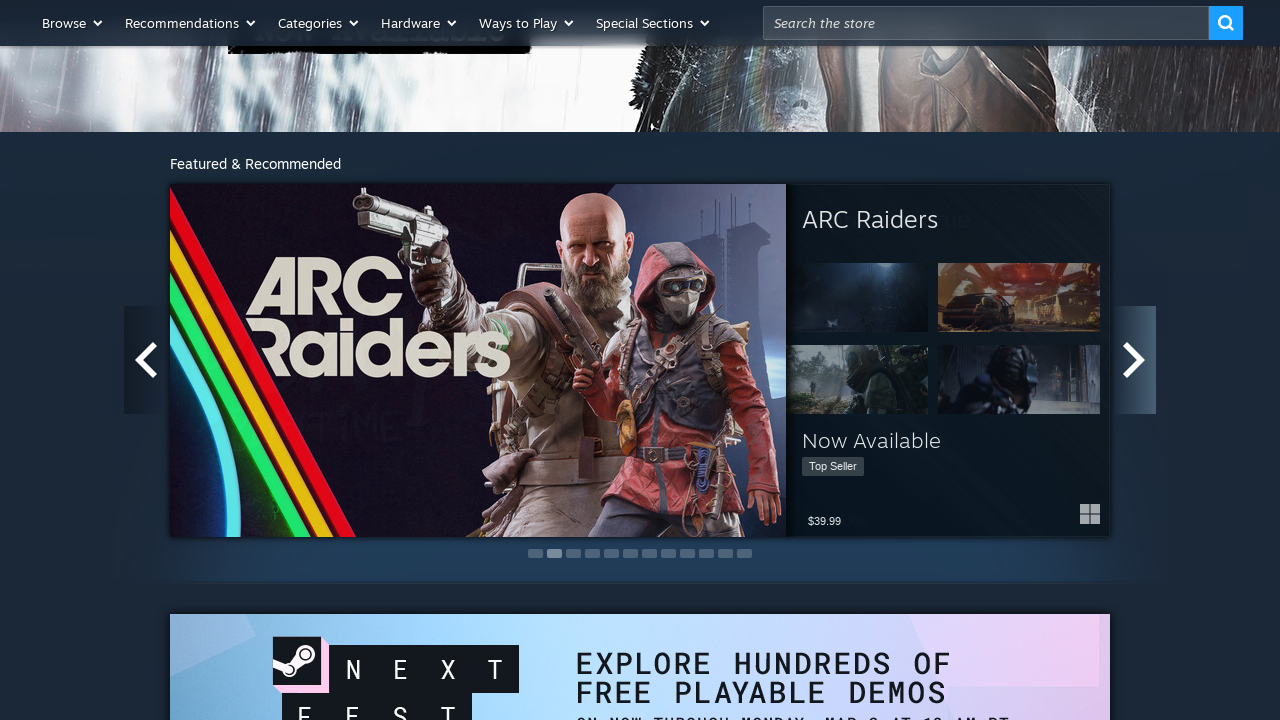

Waited 500ms for carousel animation to complete
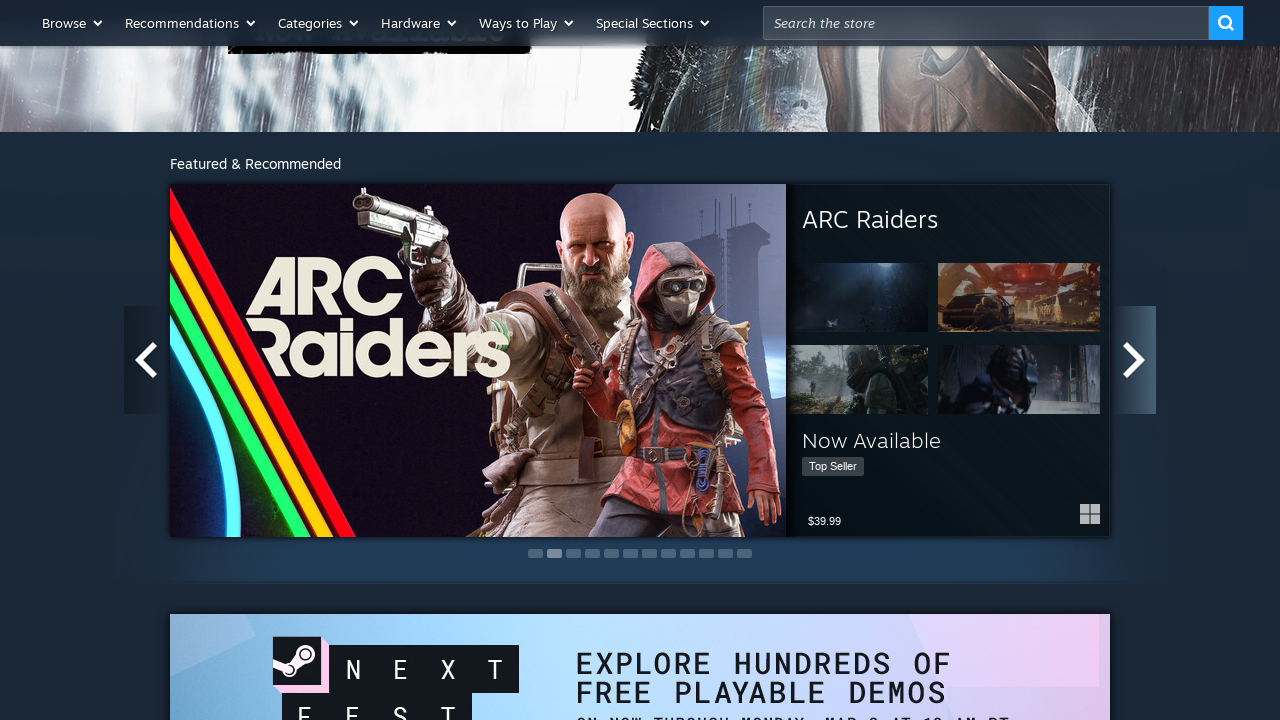

Clicked right arrow on carousel (second time) at (1134, 360) on .home_cluster_ctn.home_ctn .arrow.right
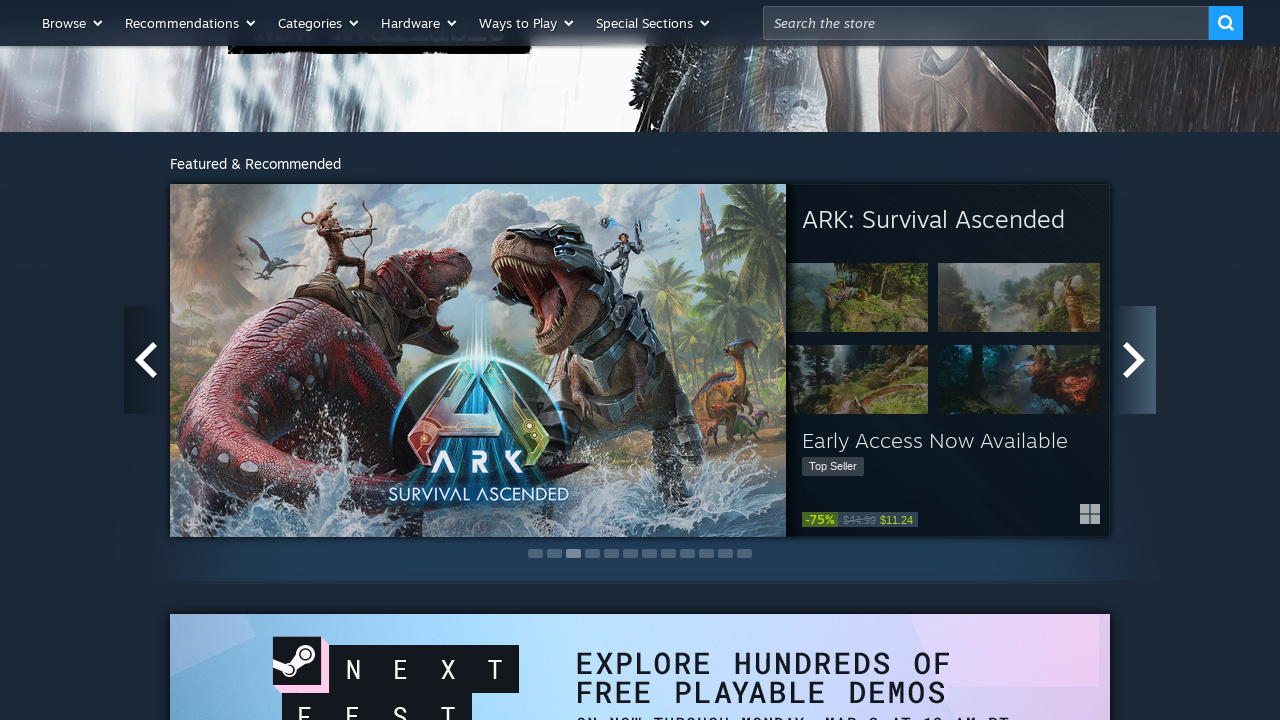

Waited 500ms for carousel animation to complete
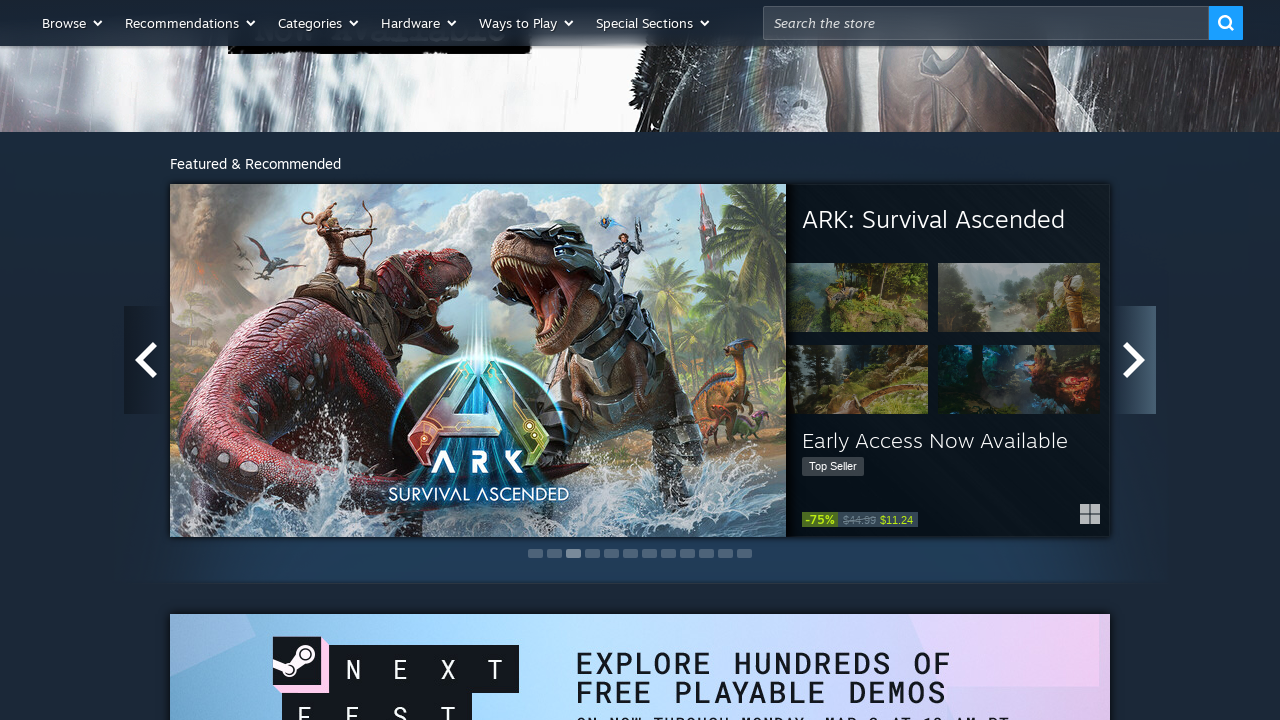

Clicked right arrow on carousel (third time) at (1134, 360) on .home_cluster_ctn.home_ctn .arrow.right
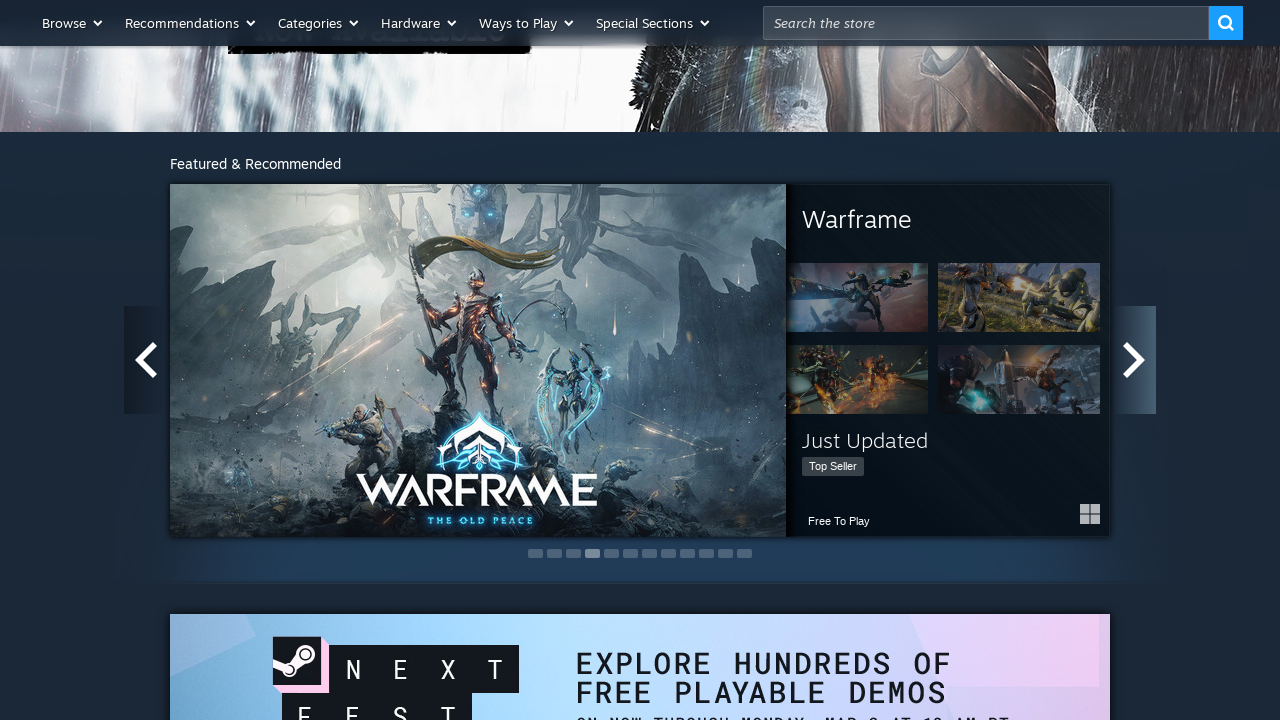

Waited 500ms for carousel animation to complete
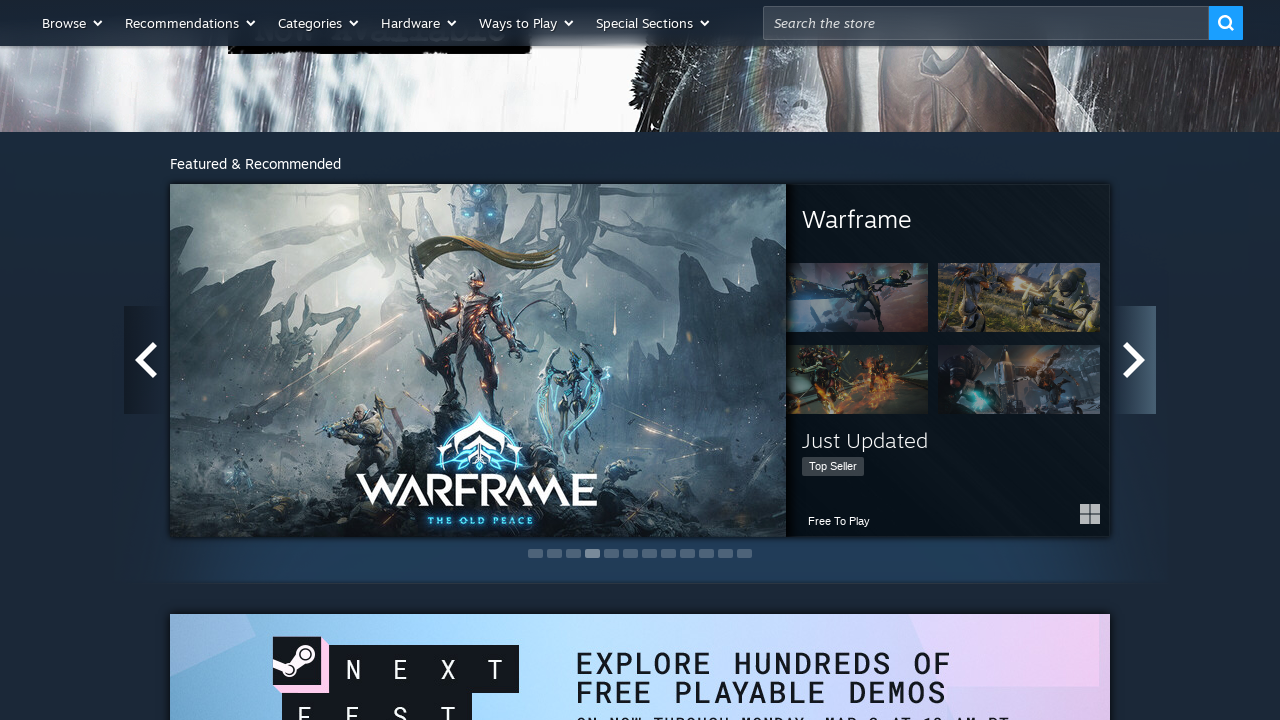

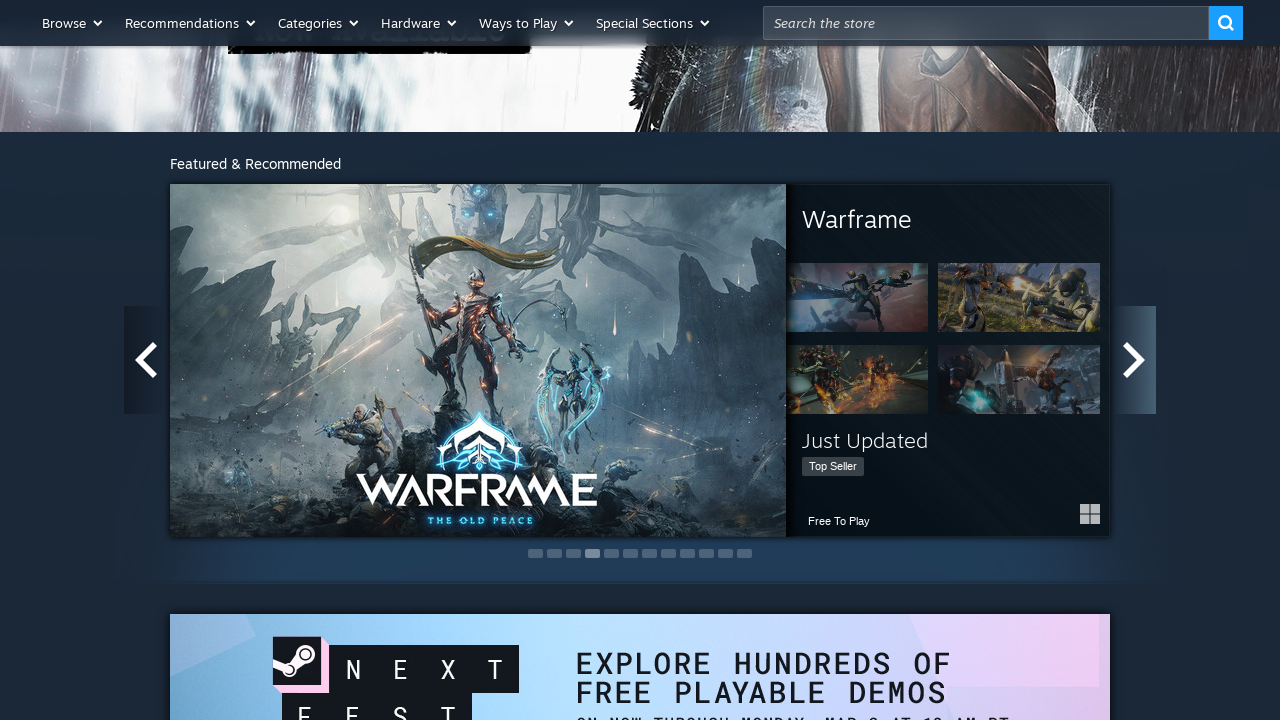